Navigates to YouTube and verifies the page loads by checking the title

Starting URL: https://www.youtube.com

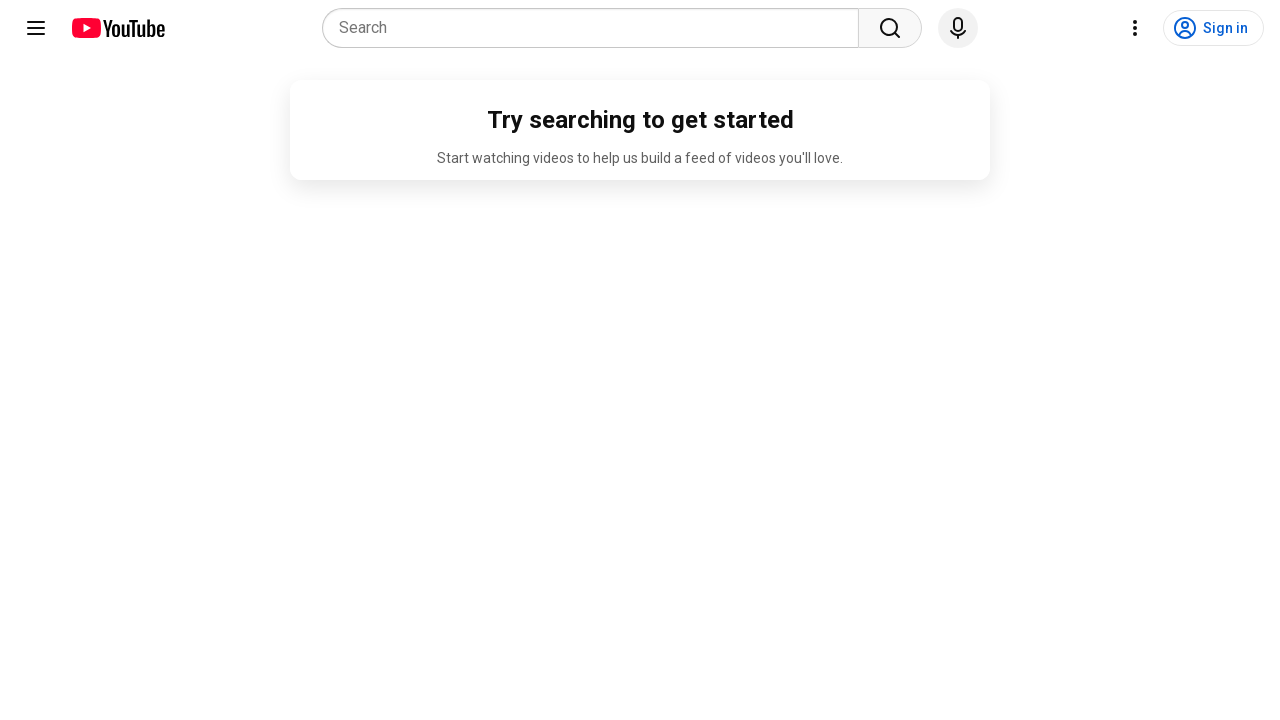

Navigated to YouTube homepage
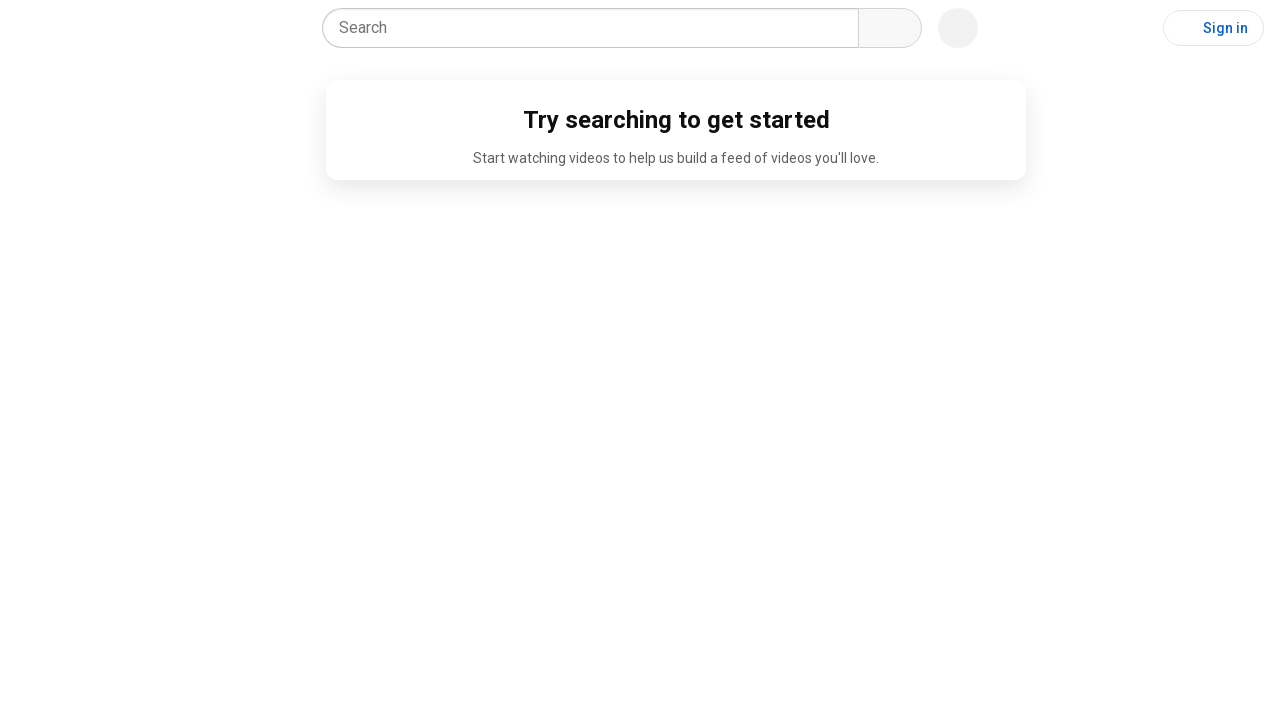

YouTube page DOM content loaded
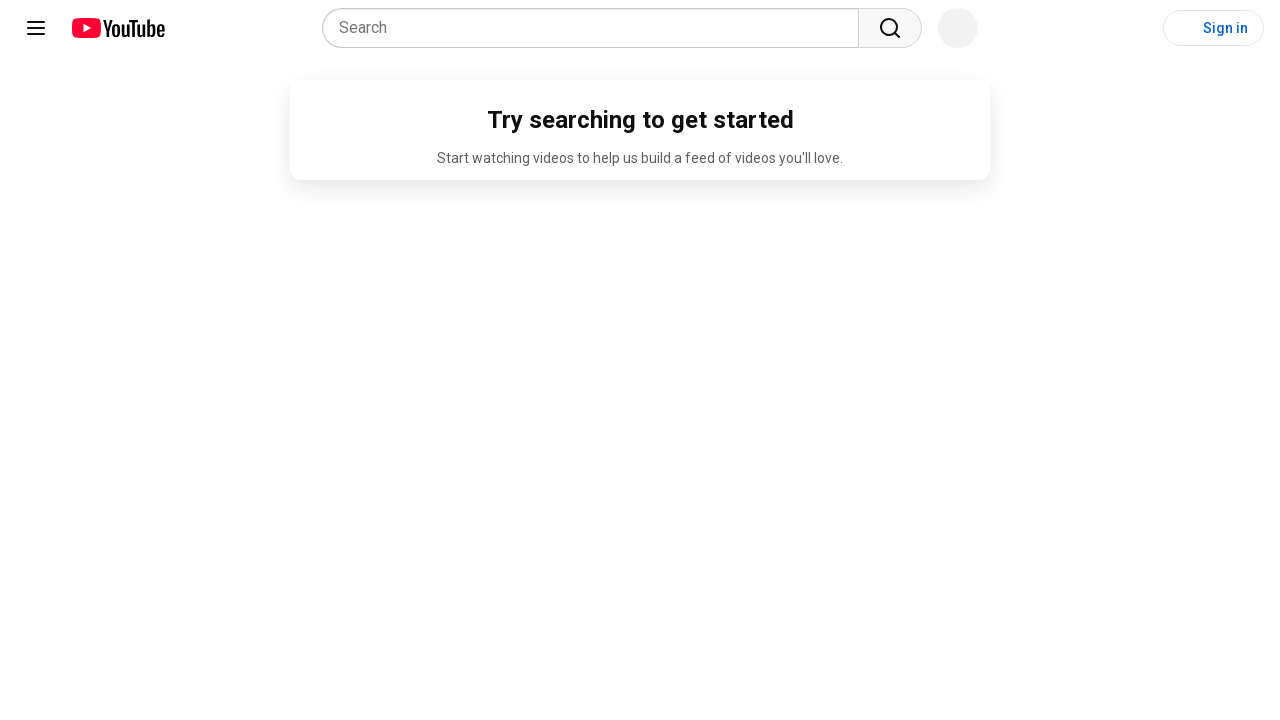

Verified page title contains 'YouTube'
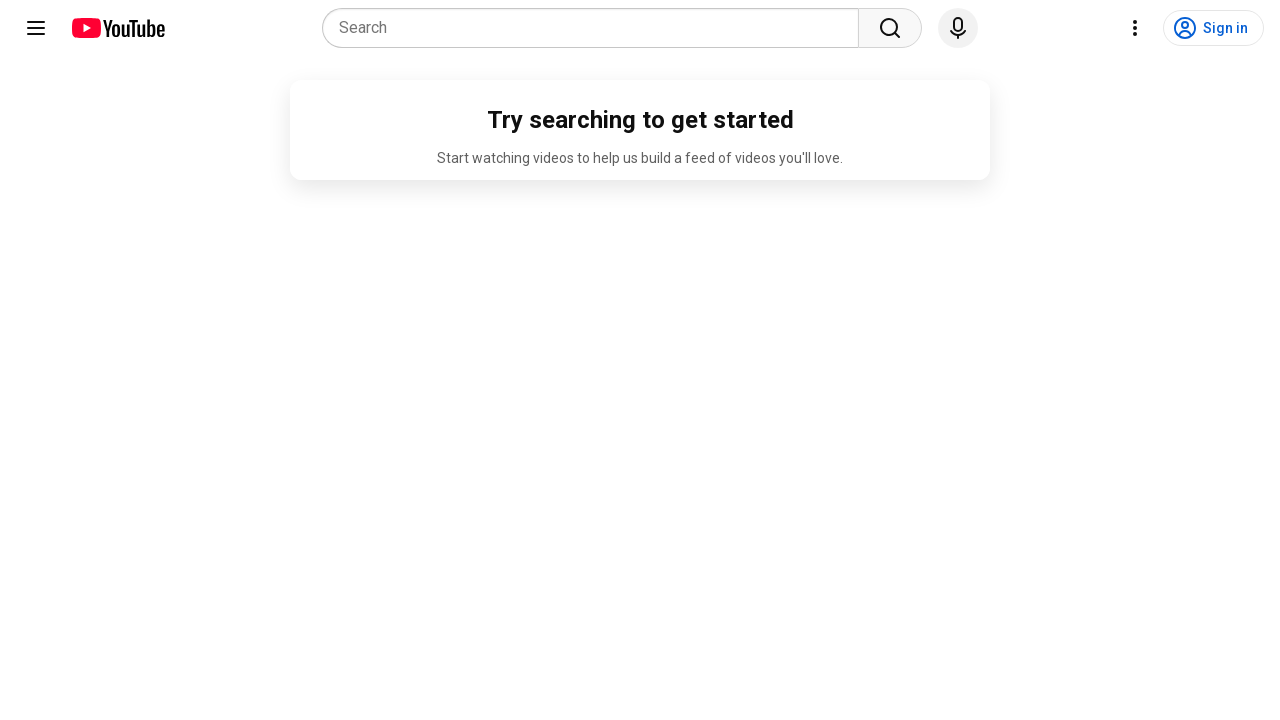

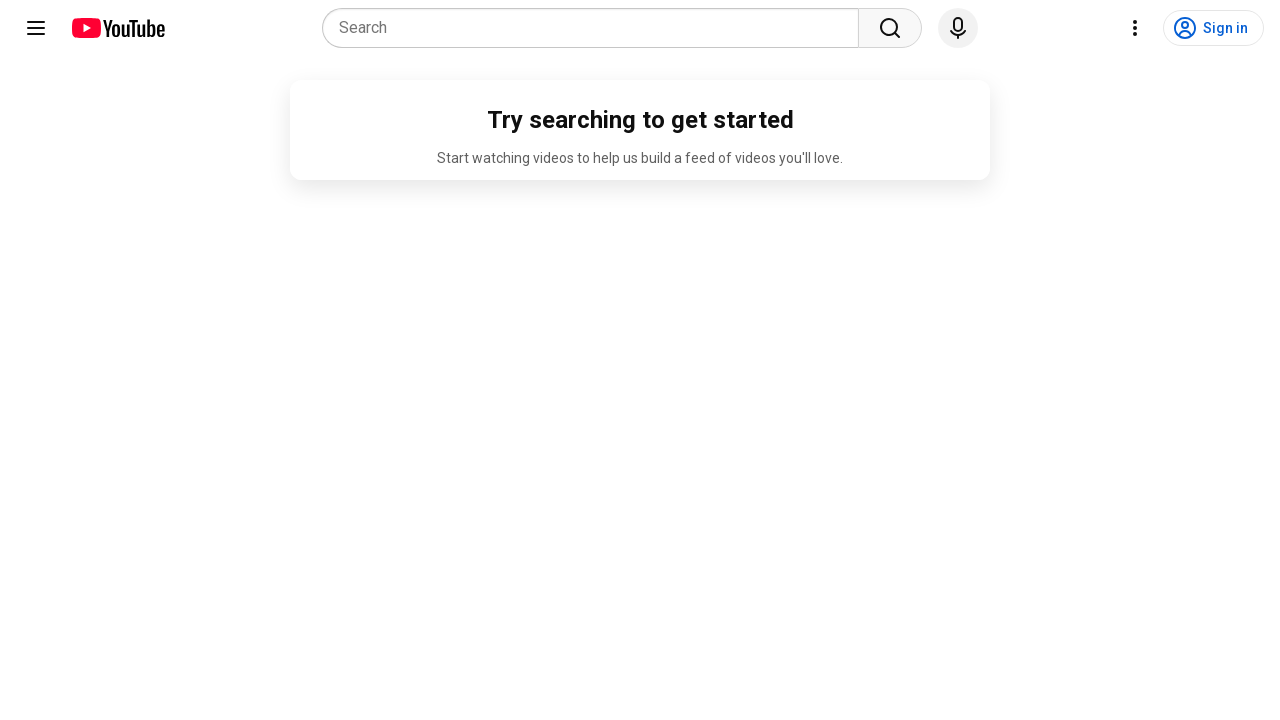